Tests drag and drop functionality by navigating to a drag and drop demo page and performing a click-and-hold action on an element

Starting URL: http://the-internet.herokuapp.com/

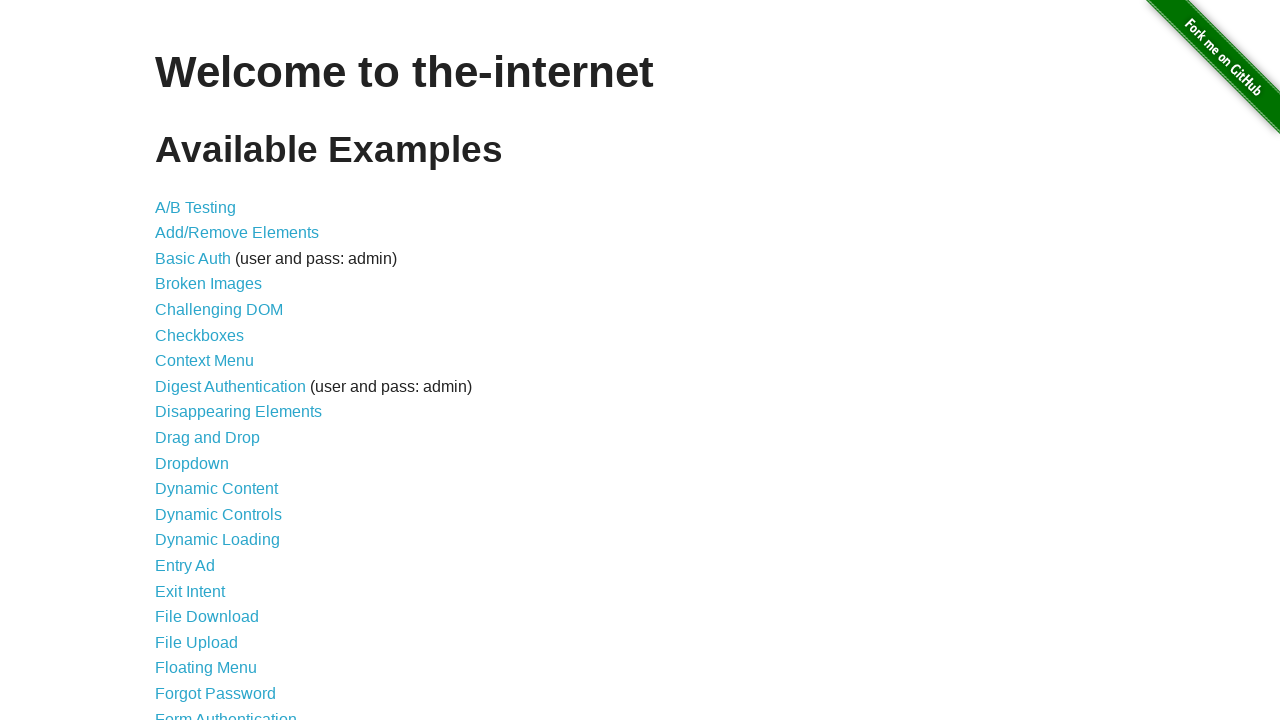

Clicked on drag and drop link to navigate to demo page at (208, 438) on a[href='/drag_and_drop']
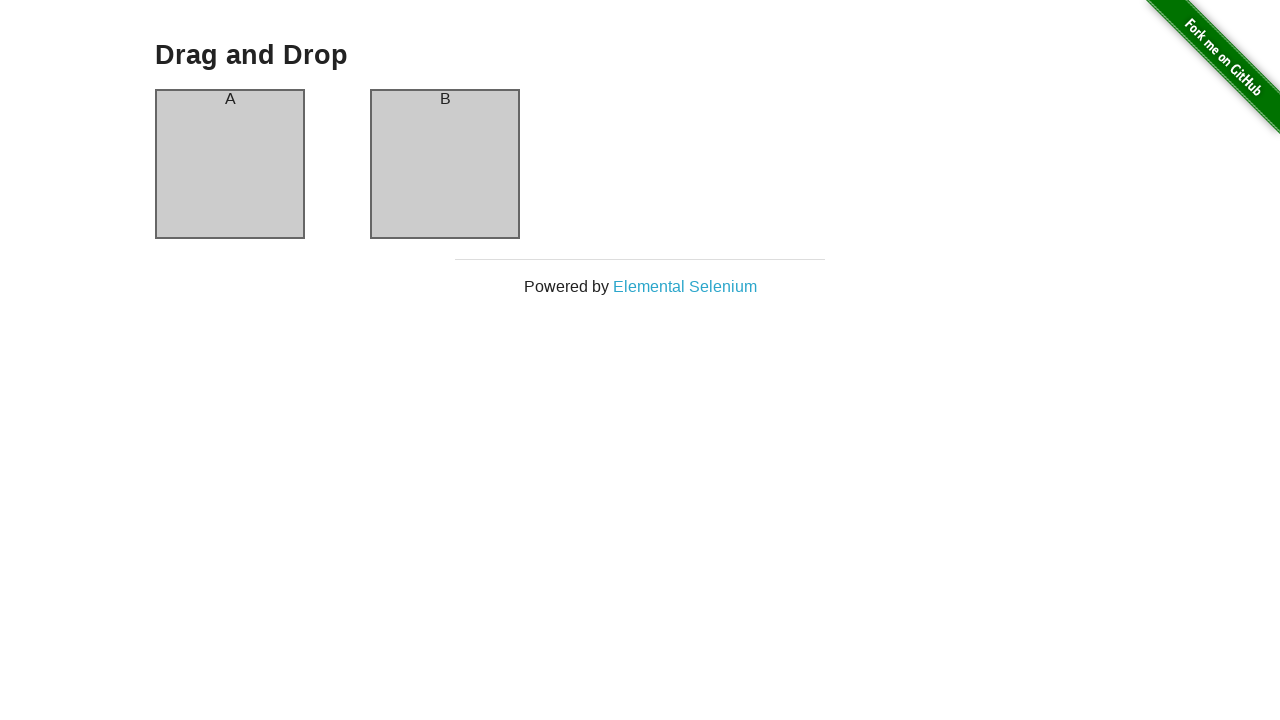

Located box B element for drag and drop
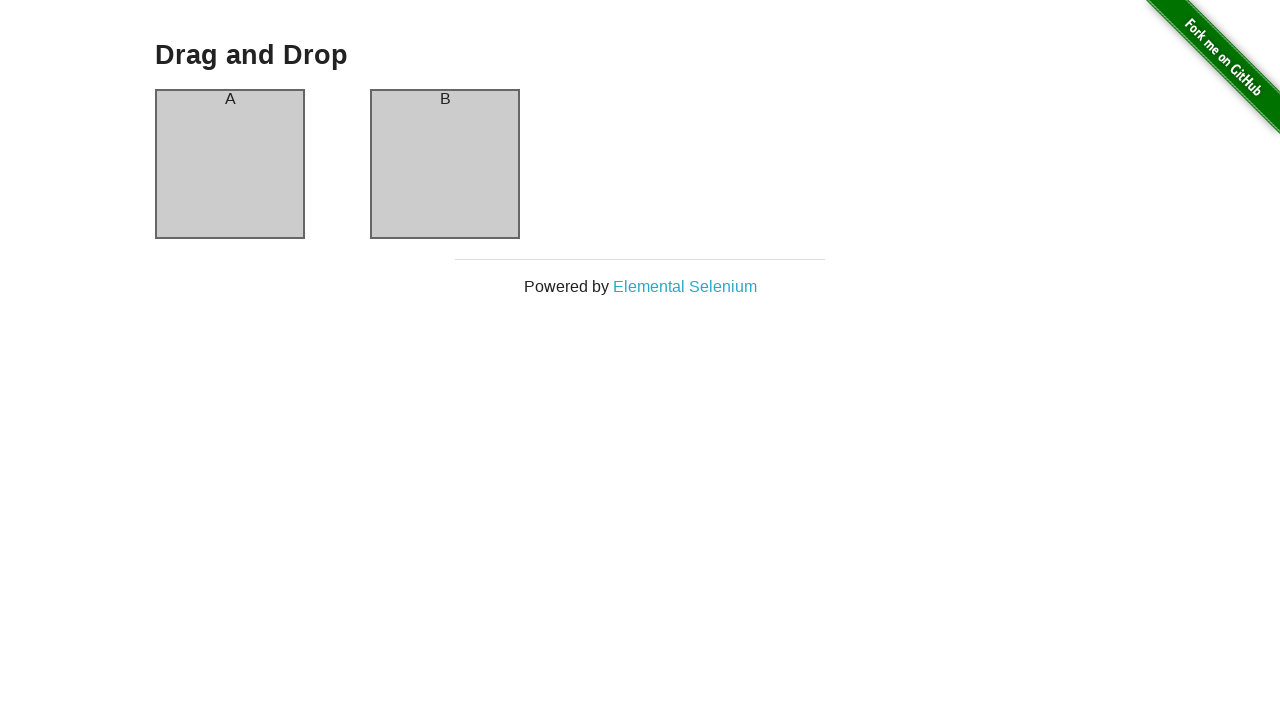

Hovered over box B at (445, 164) on #column-b
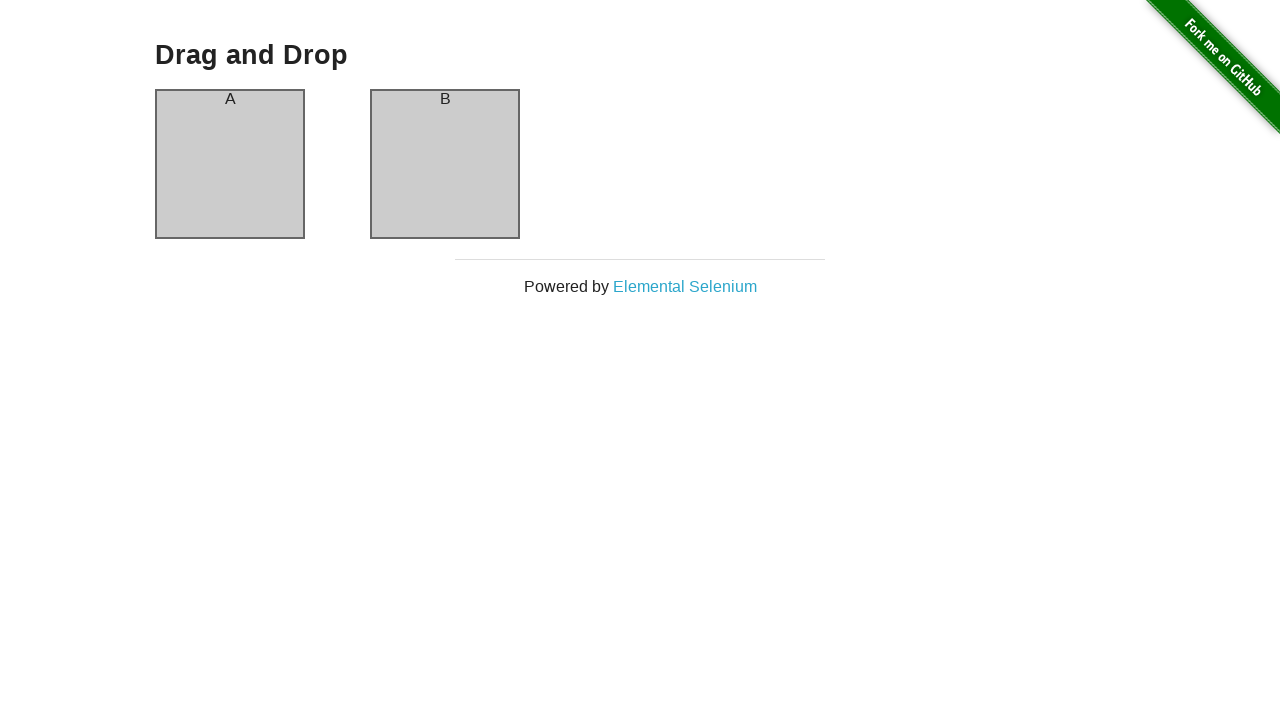

Pressed mouse button down on box B to initiate drag at (445, 164)
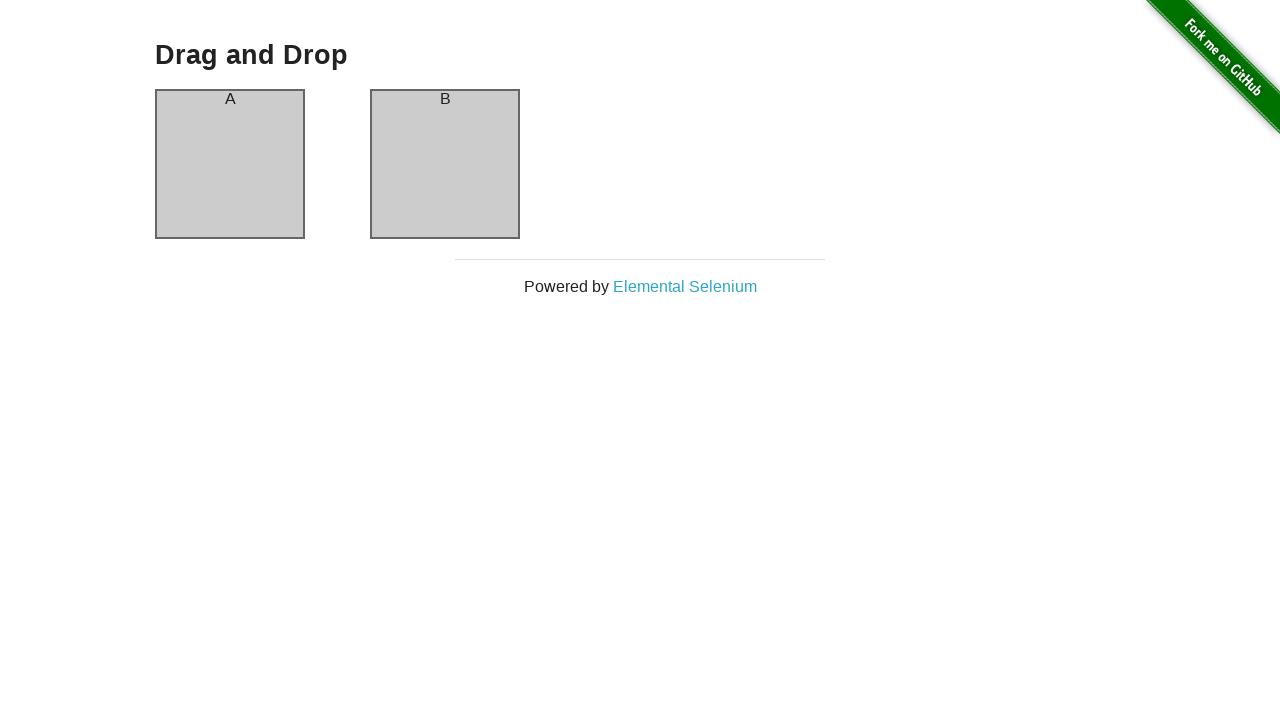

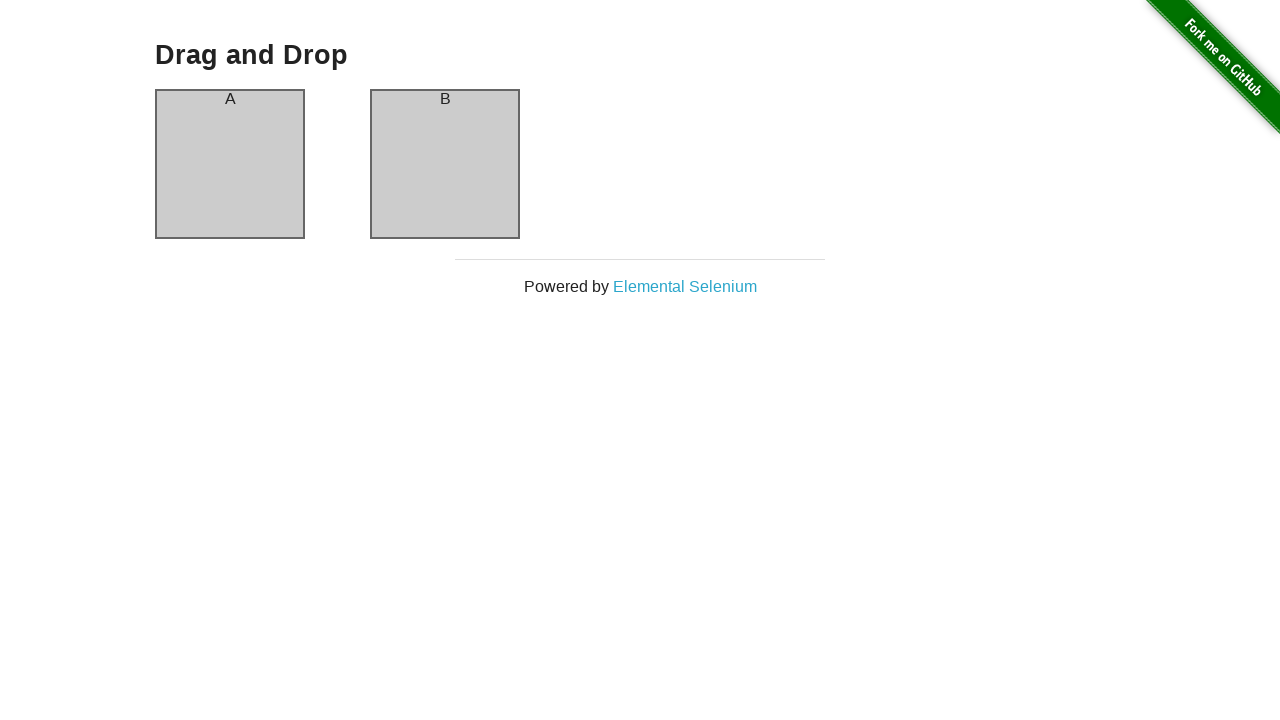